Tests AJAX button functionality by clicking it and waiting for the dynamically loaded content to appear

Starting URL: http://uitestingplayground.com/ajax

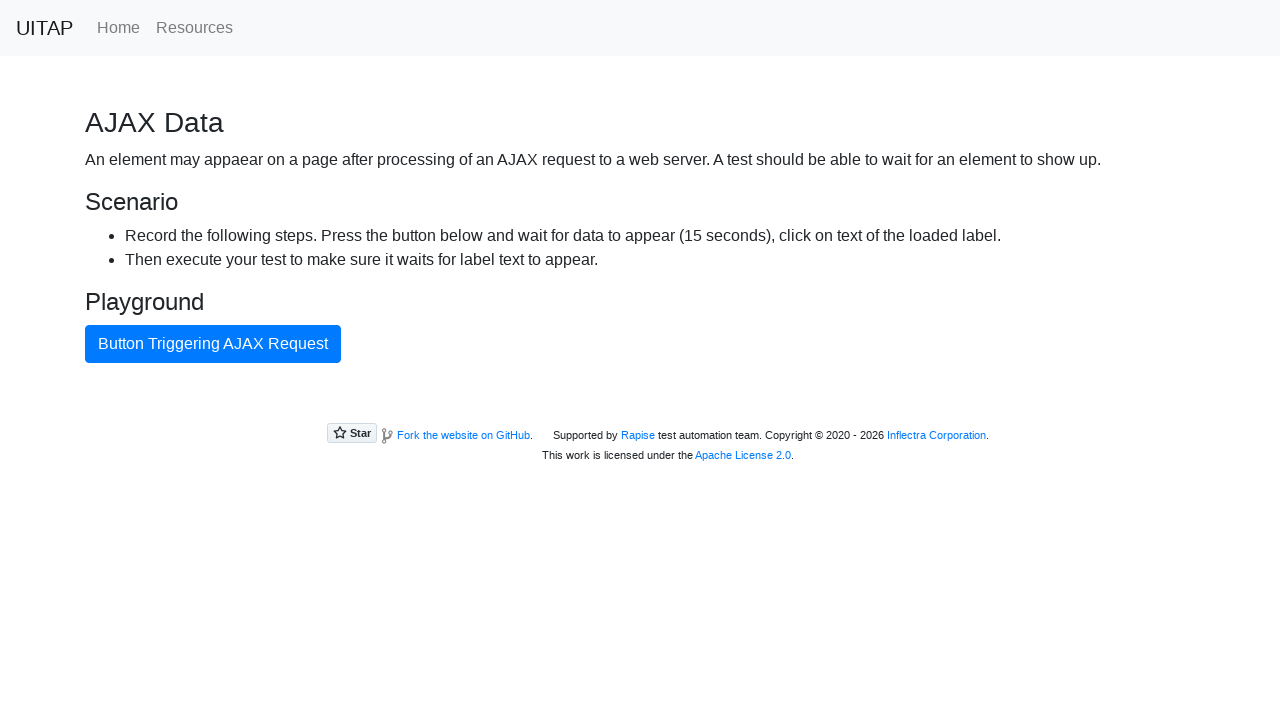

Clicked the AJAX button at (213, 344) on #ajaxButton
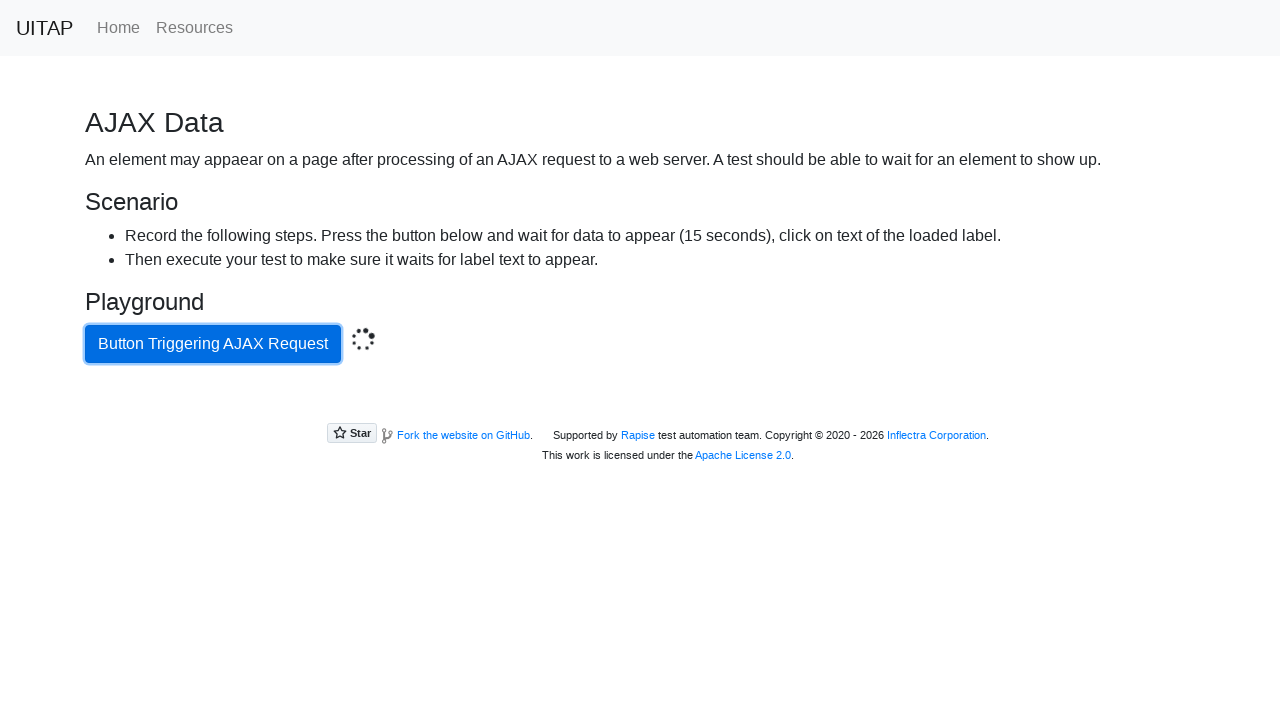

Waited for dynamically loaded content to appear
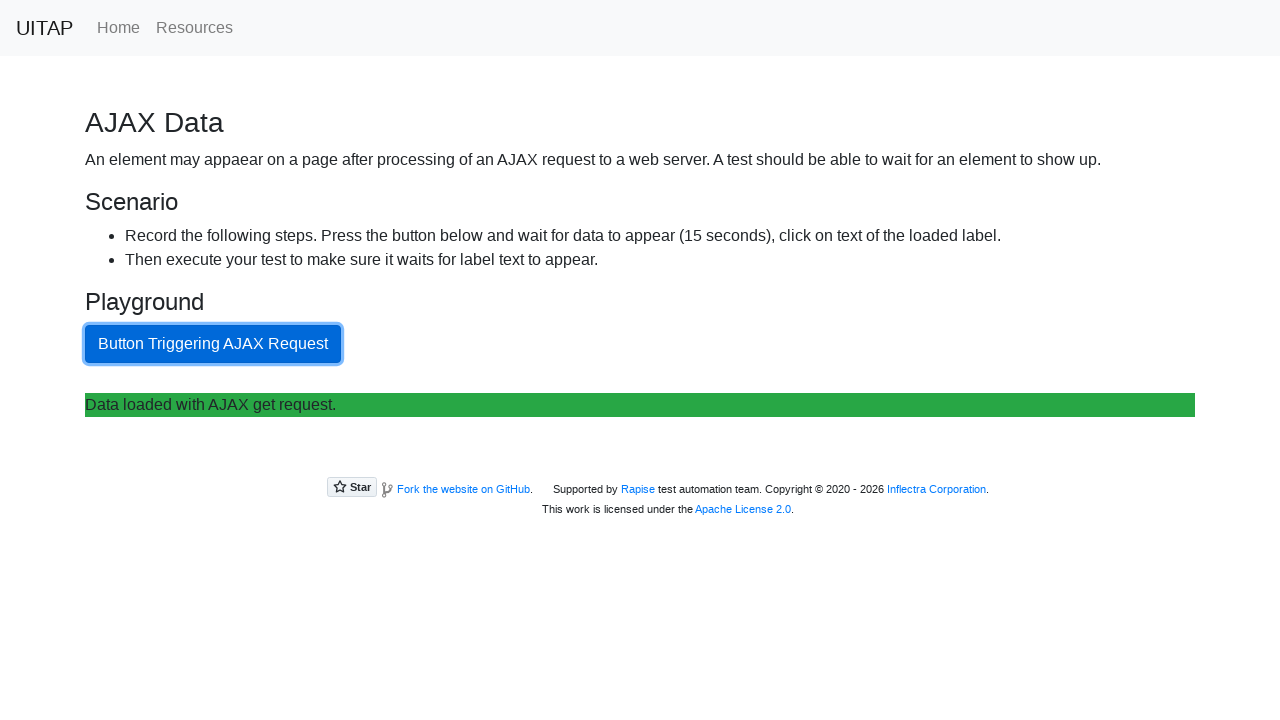

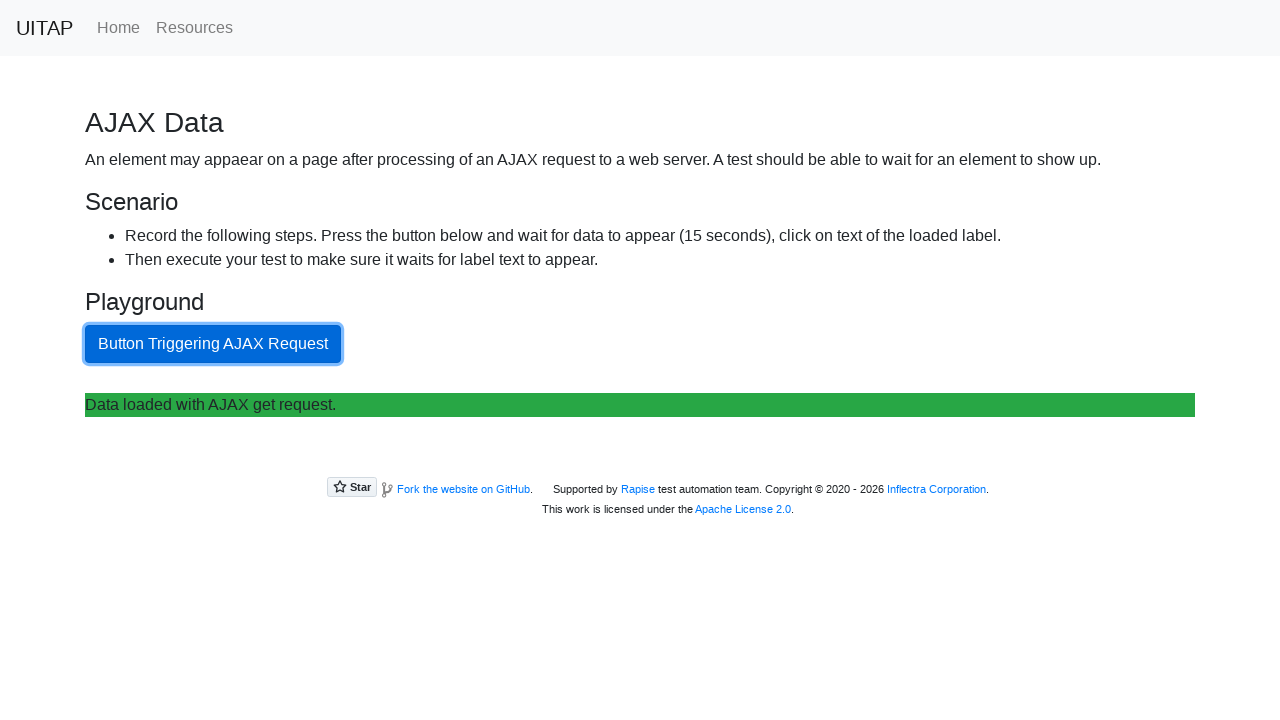